Tests file upload functionality on a demo site by clicking the "Multiple select" tab and interacting with the file input element. Note: File upload requires actual files to exist.

Starting URL: https://demoapps.qspiders.com/ui/fileUpload?sublist=0

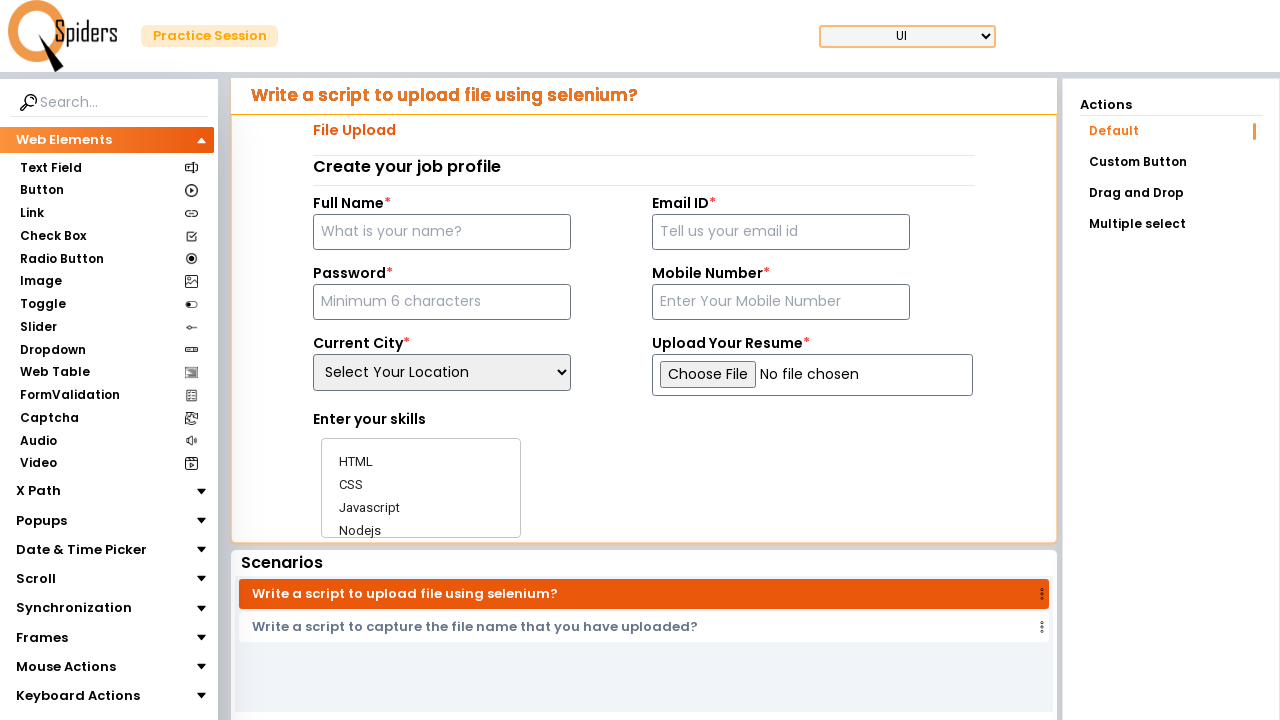

Navigated to file upload demo page
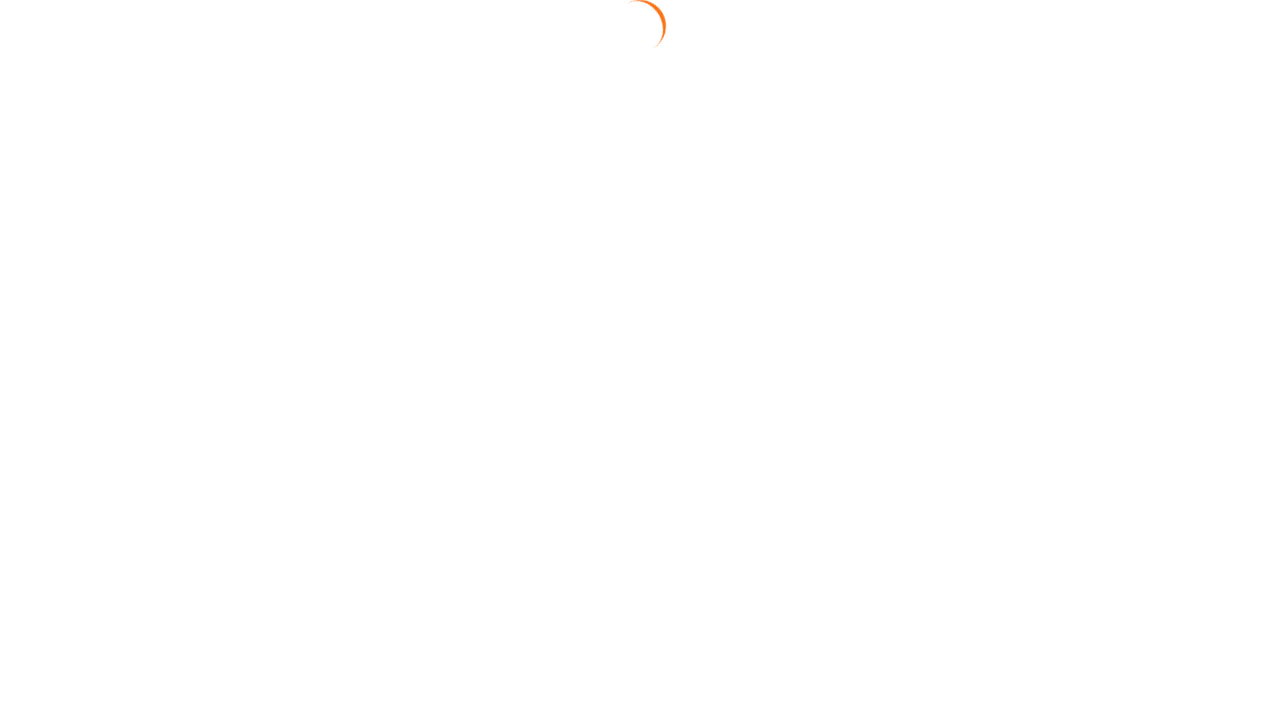

Clicked on 'Multiple select' tab to enable multiple file upload mode at (1171, 224) on a:text('Multiple select')
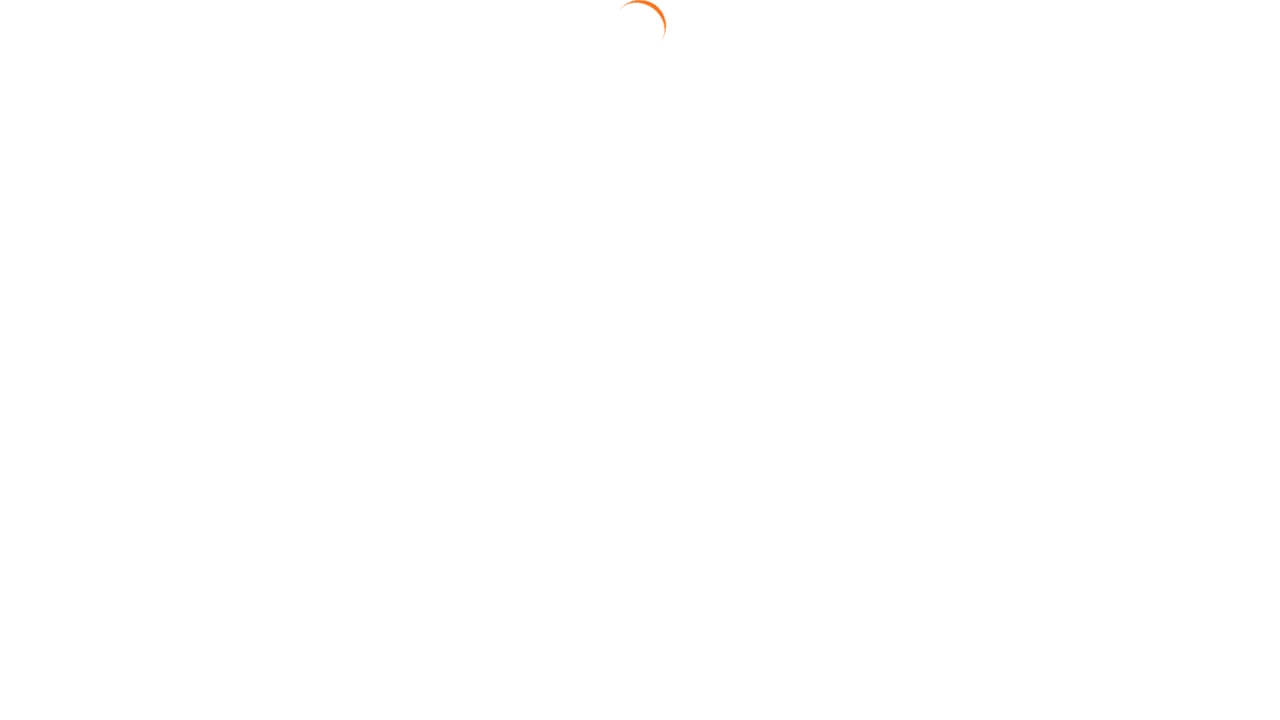

File input element loaded and is available
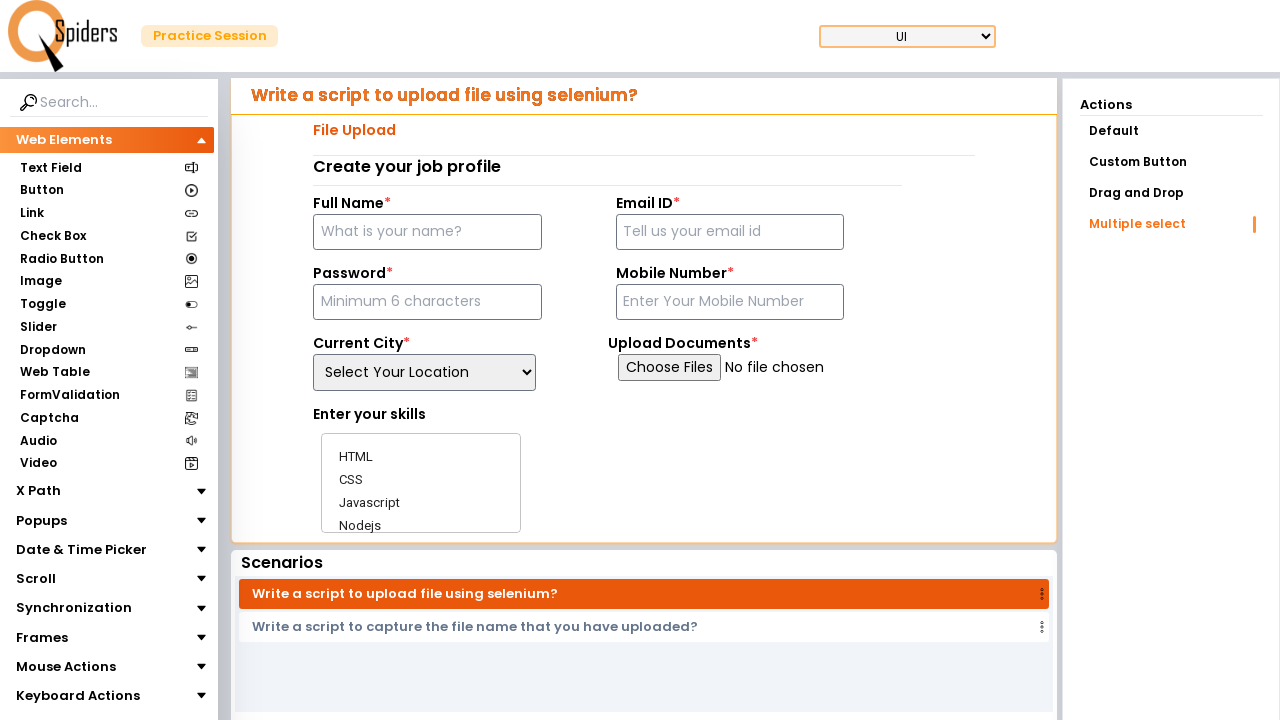

Verified that the file input element is visible and ready for interaction
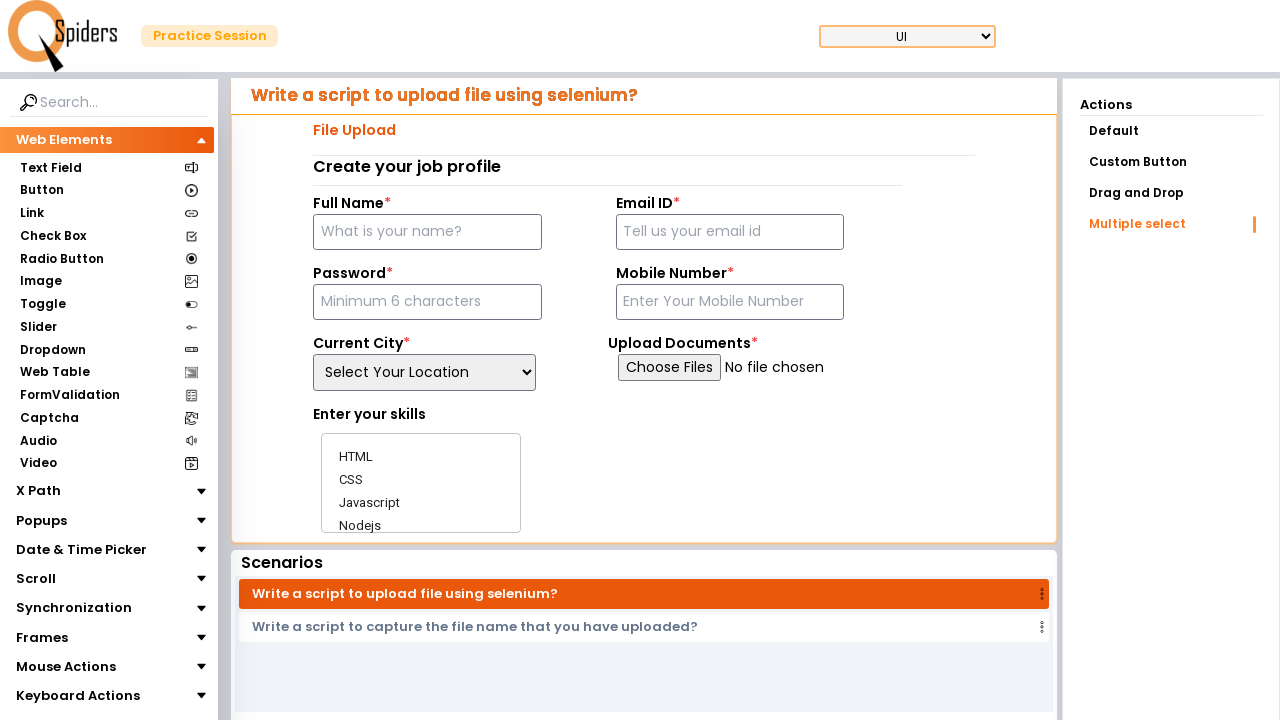

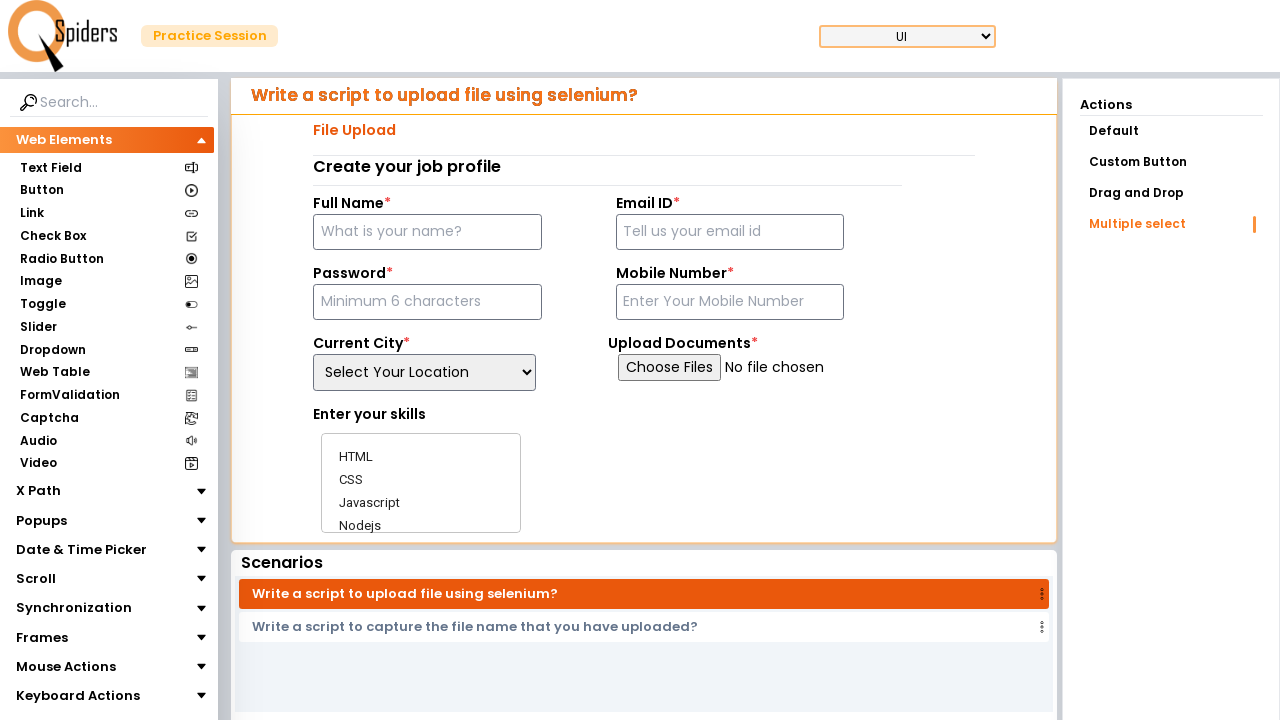